Tests JavaScript alert handling by navigating to a w3schools demo page, switching to an iframe, clicking a button to trigger an alert, and accepting the alert dialog

Starting URL: http://www.w3schools.com/js/tryit.asp?filename=tryjs_alert

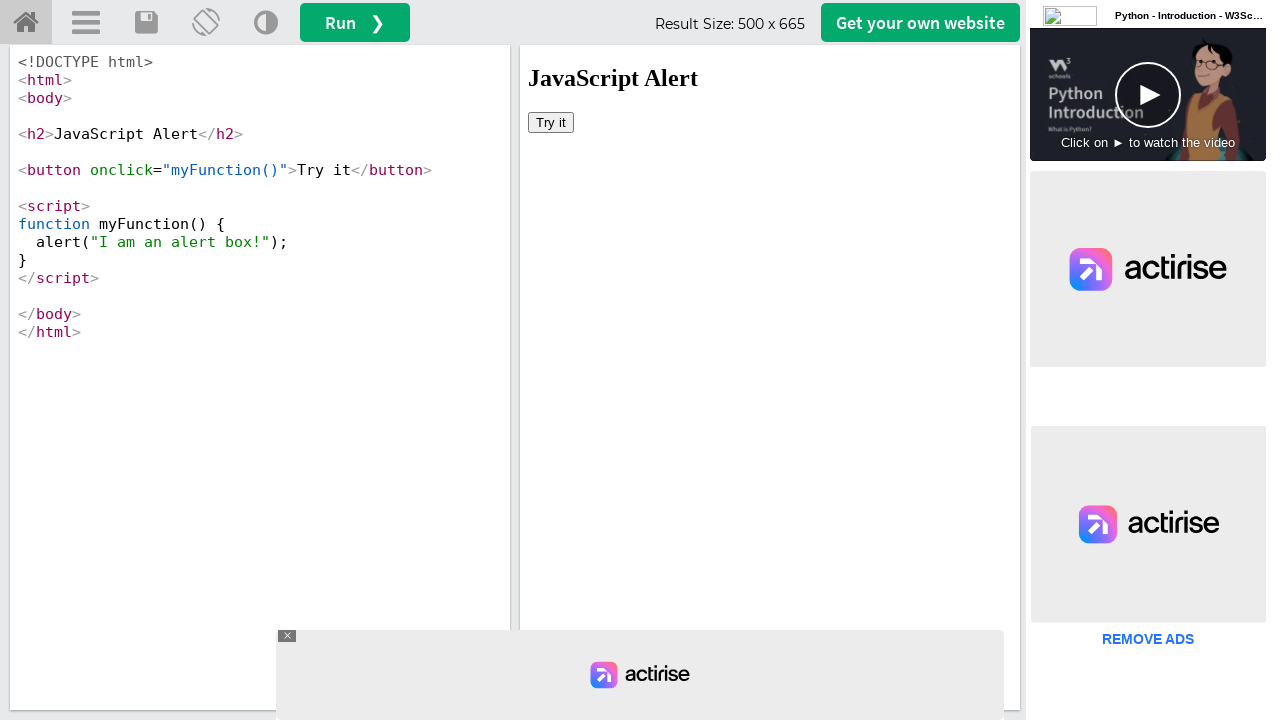

Located iframe with id 'iframeResult'
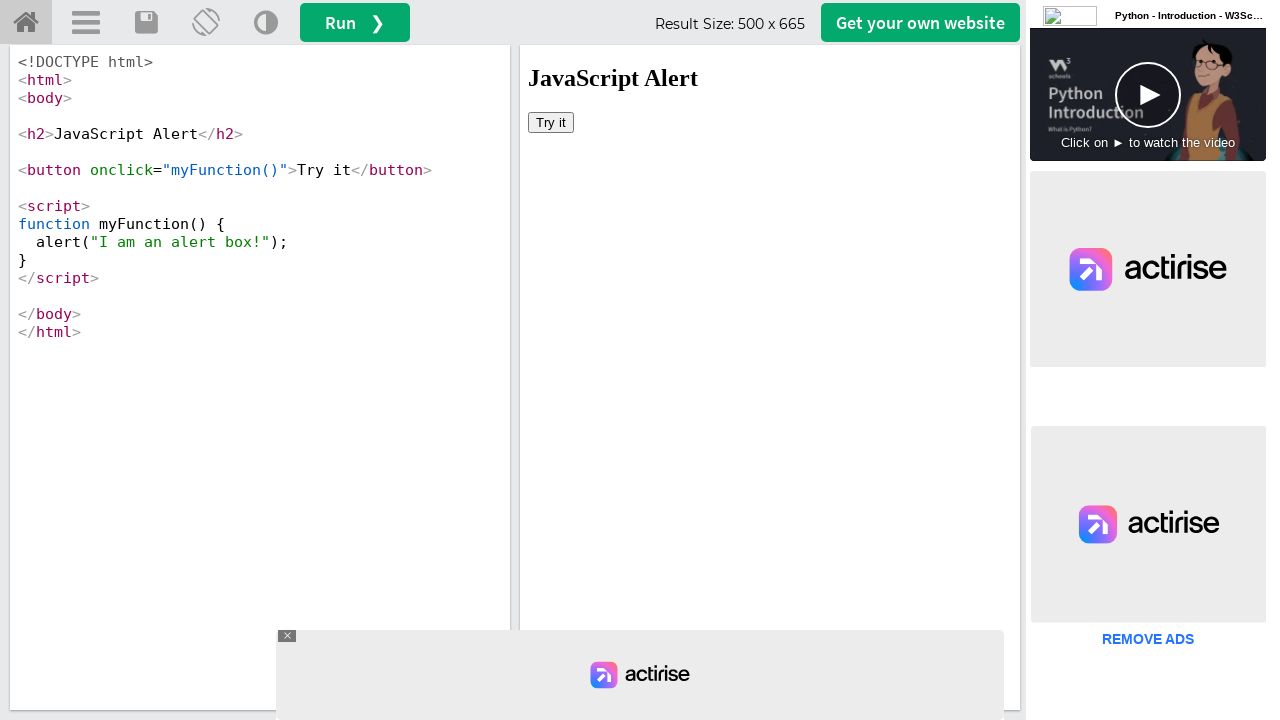

Set up dialog handler to automatically accept alerts
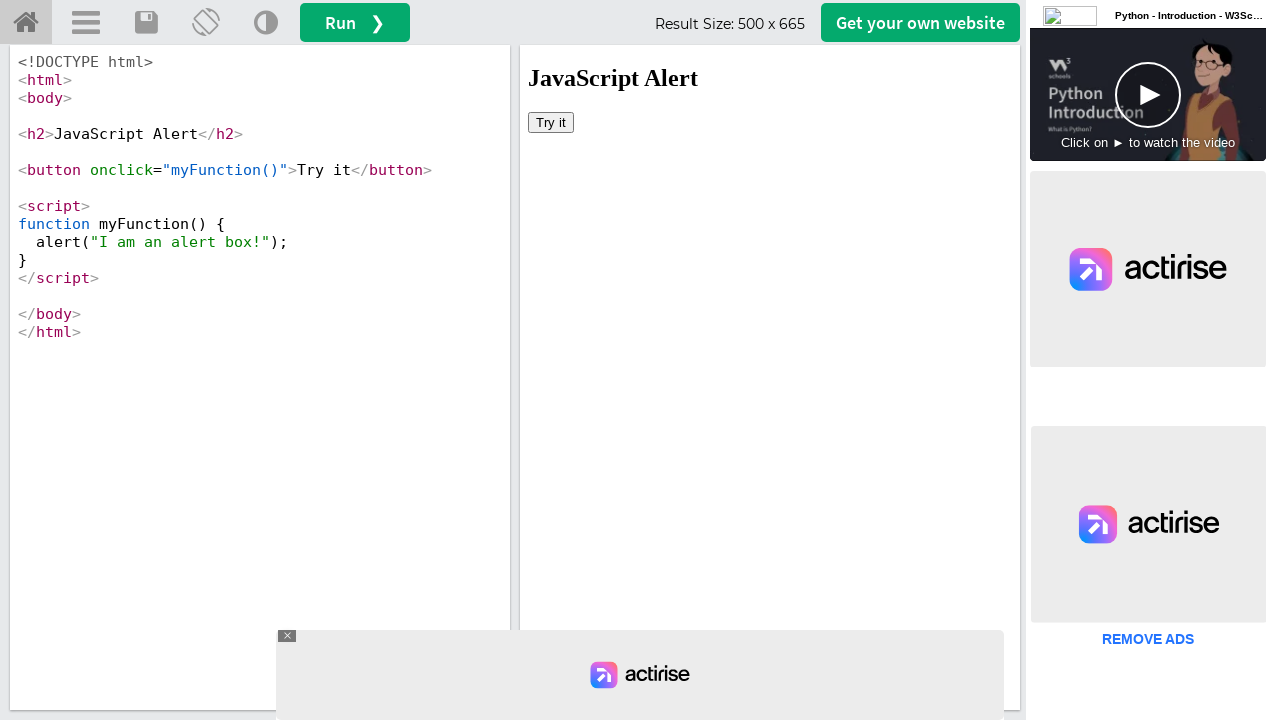

Clicked button inside iframe to trigger alert at (551, 122) on #iframeResult >> internal:control=enter-frame >> body button
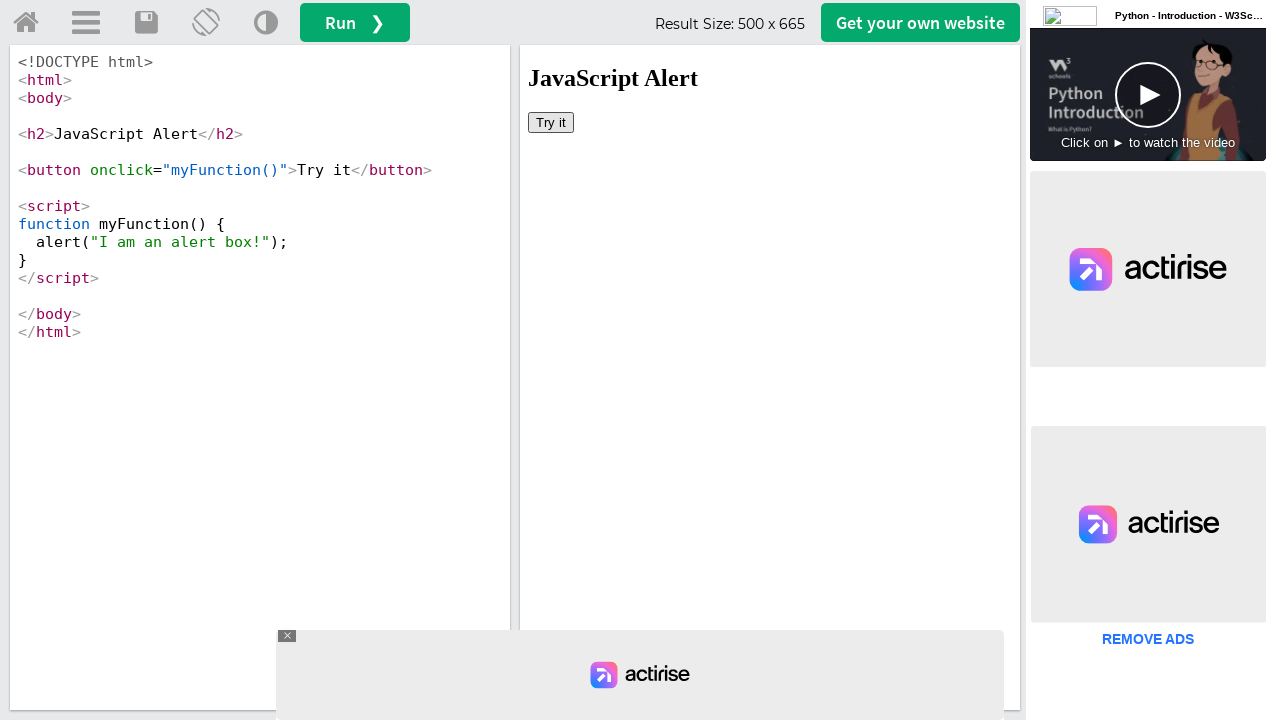

Alert was accepted and dialog handling completed
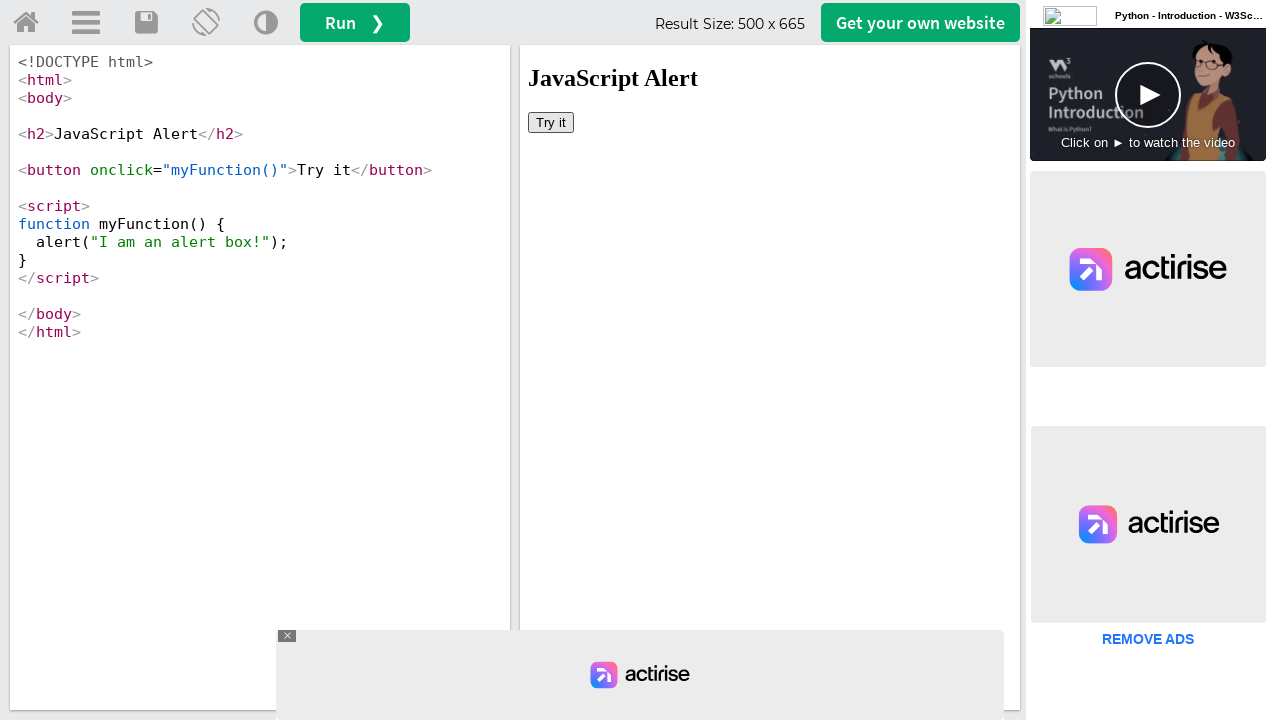

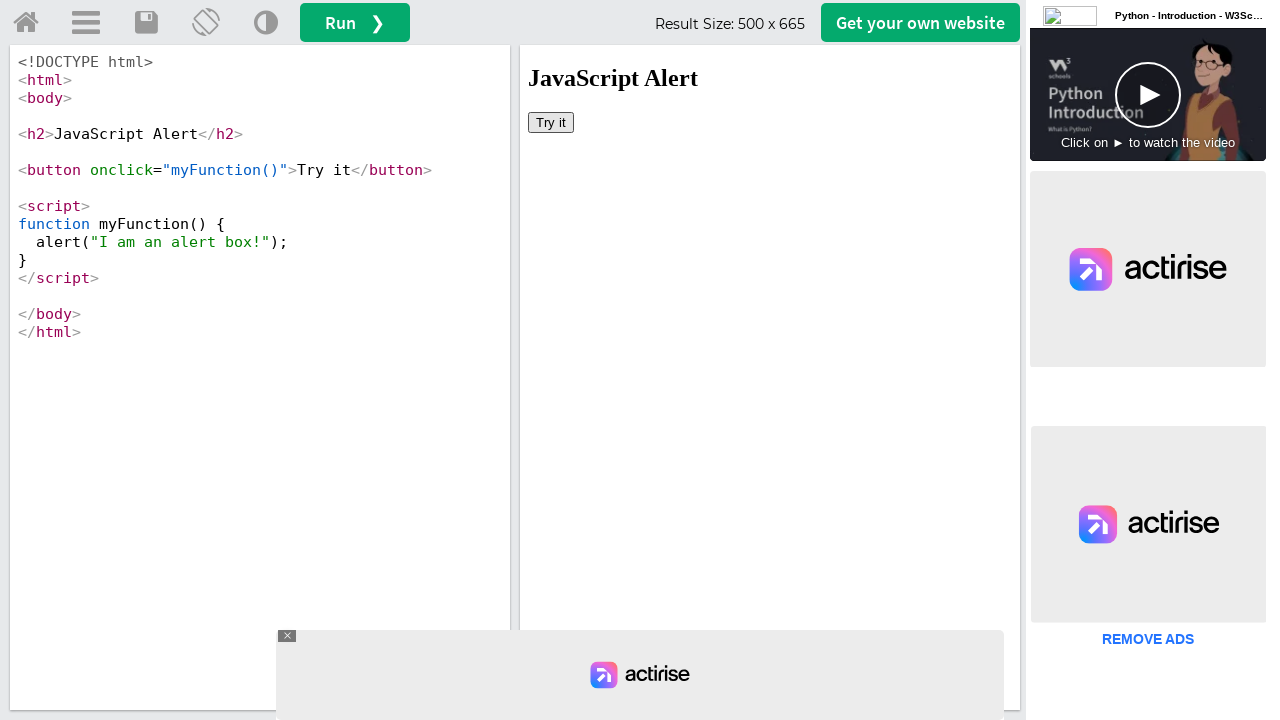